Tests that element position coordinates change after scrolling by comparing the top position before and after scroll

Starting URL: https://bonigarcia.dev/selenium-webdriver-java/infinite-scroll.html

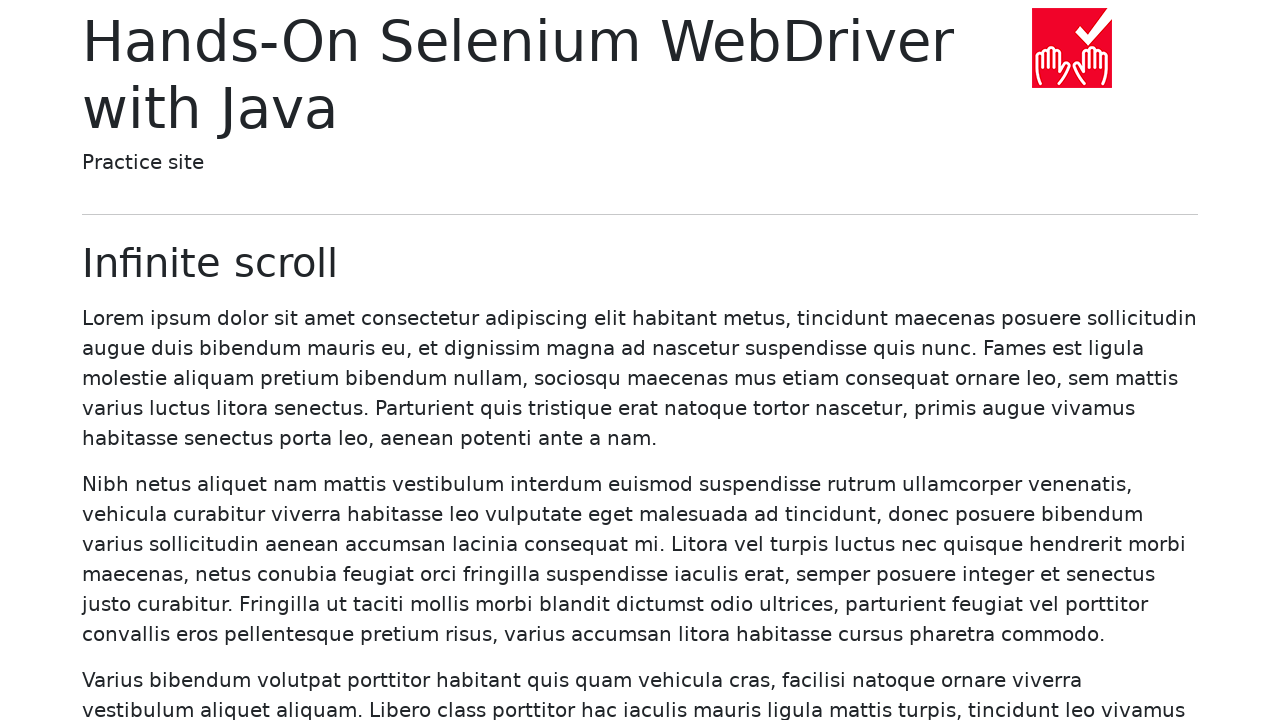

First paragraph 'Lorem ipsum' is visible
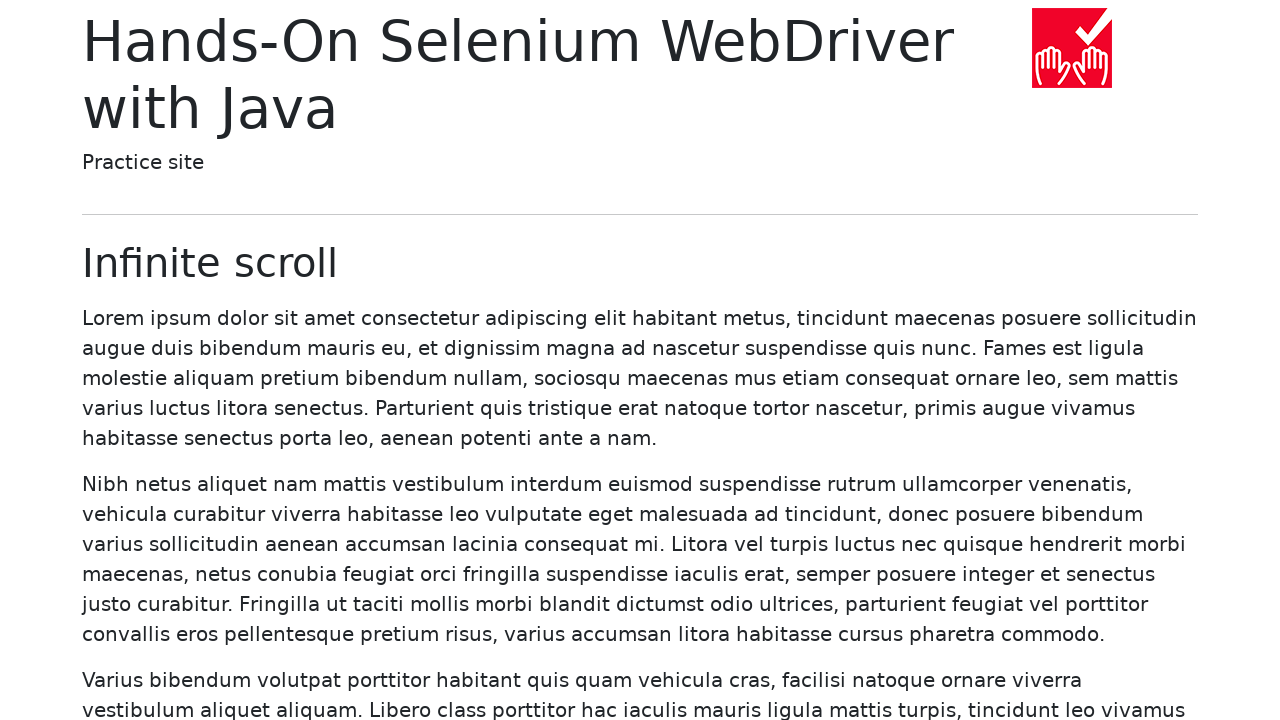

Got initial top position of first paragraph: 306px
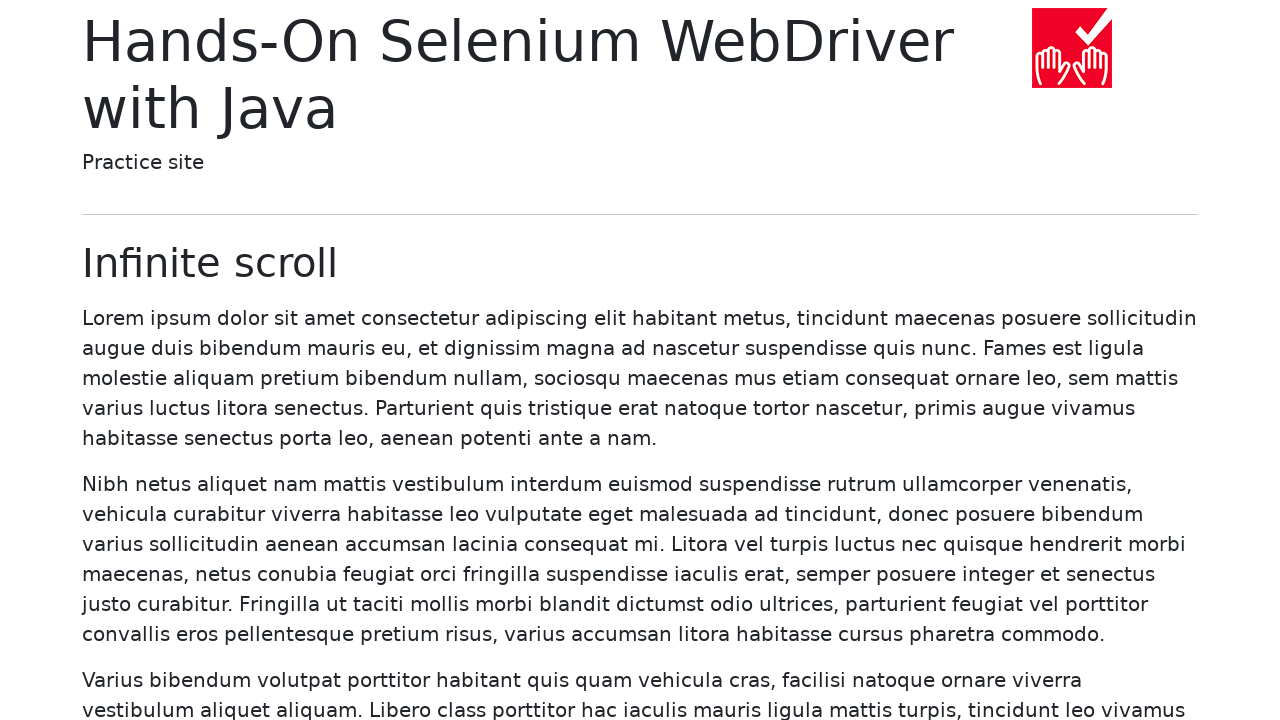

Scrolled seventh paragraph into view
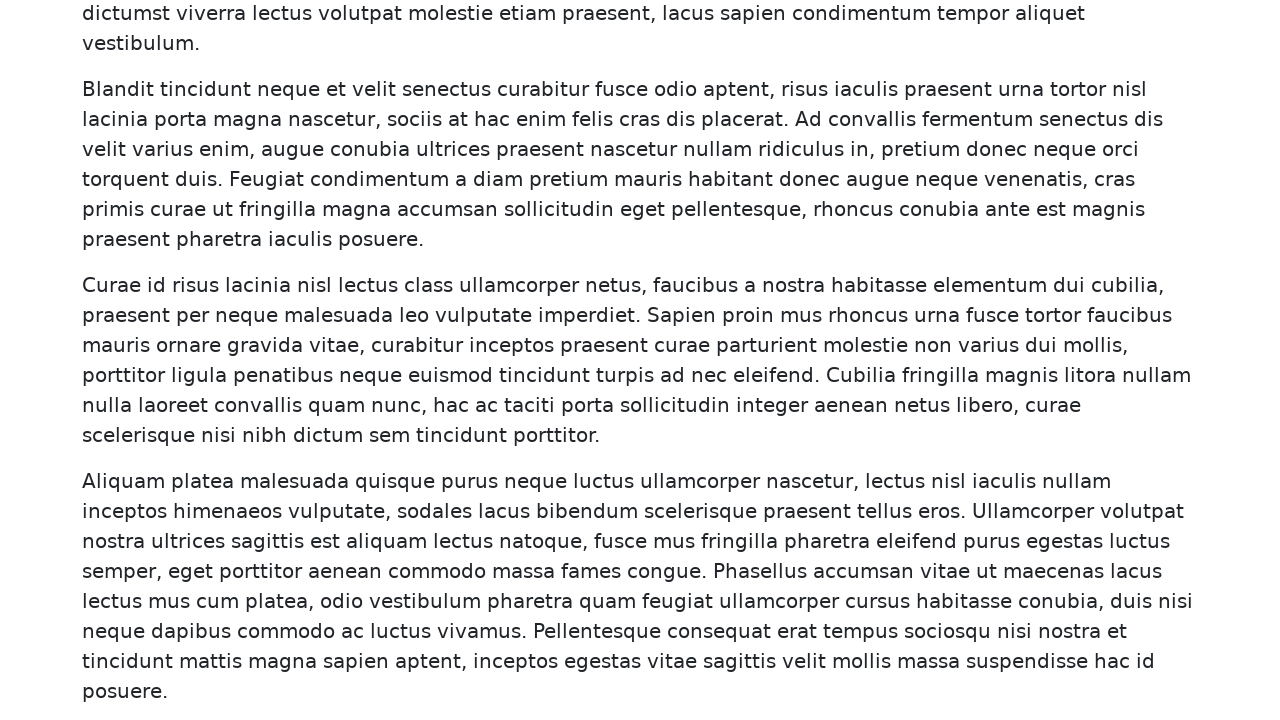

Seventh paragraph is fully in viewport
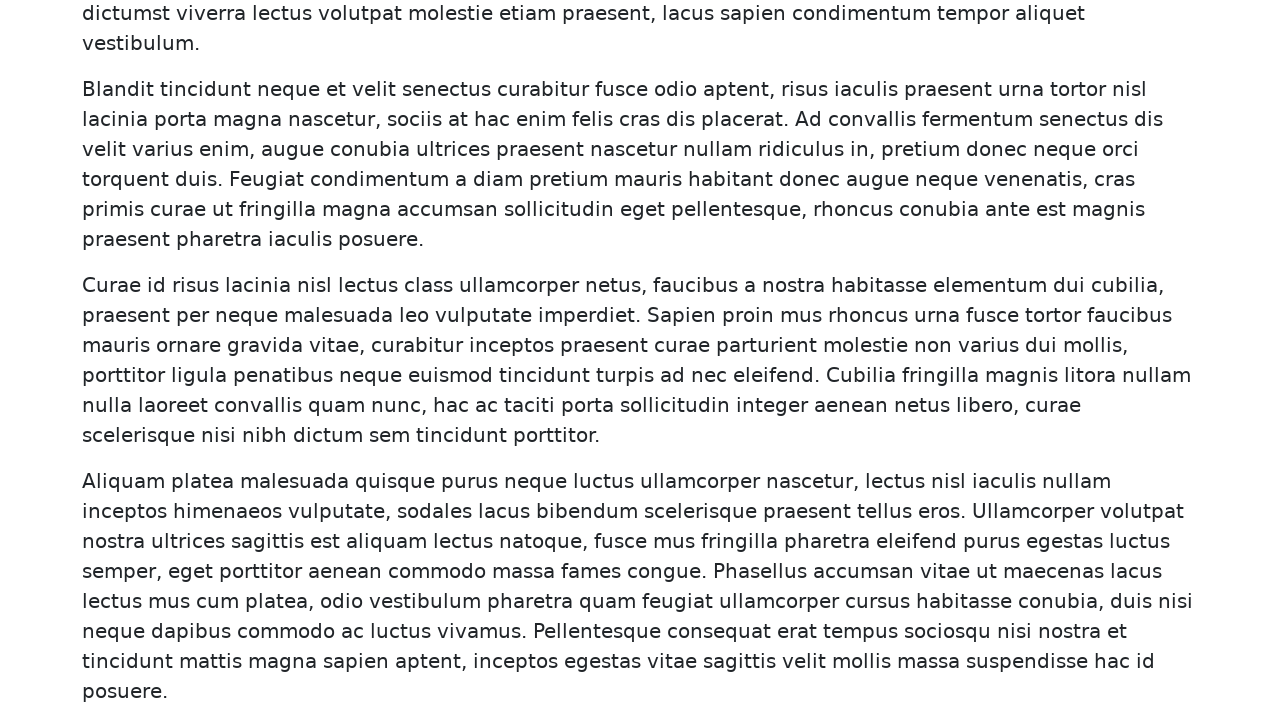

Got new top position of first paragraph after scroll: -873px
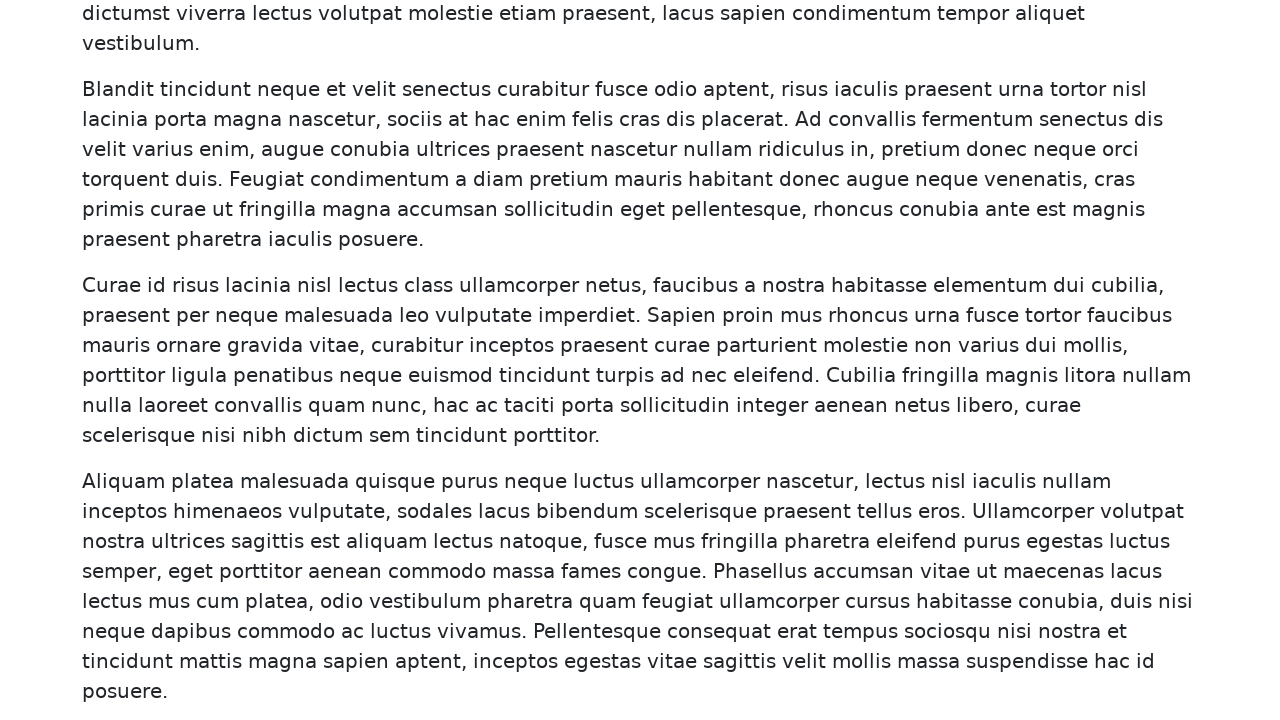

Assertion passed: element position changed from 306px to -873px
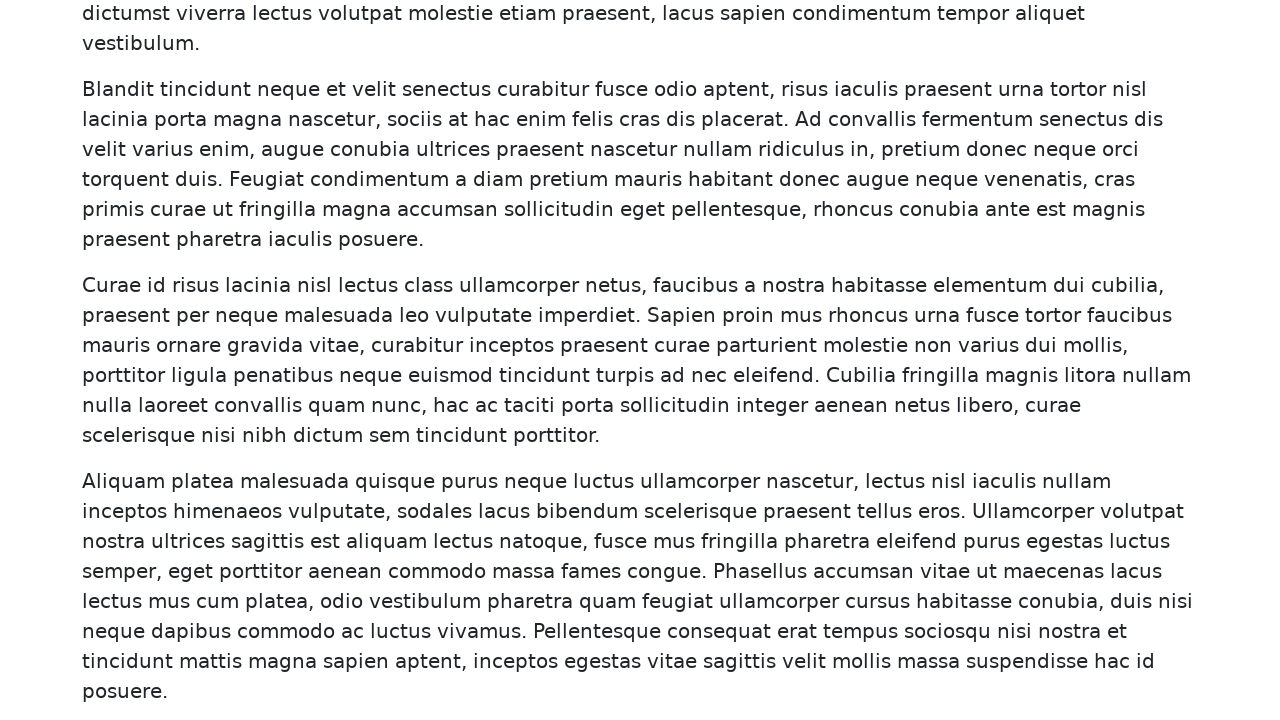

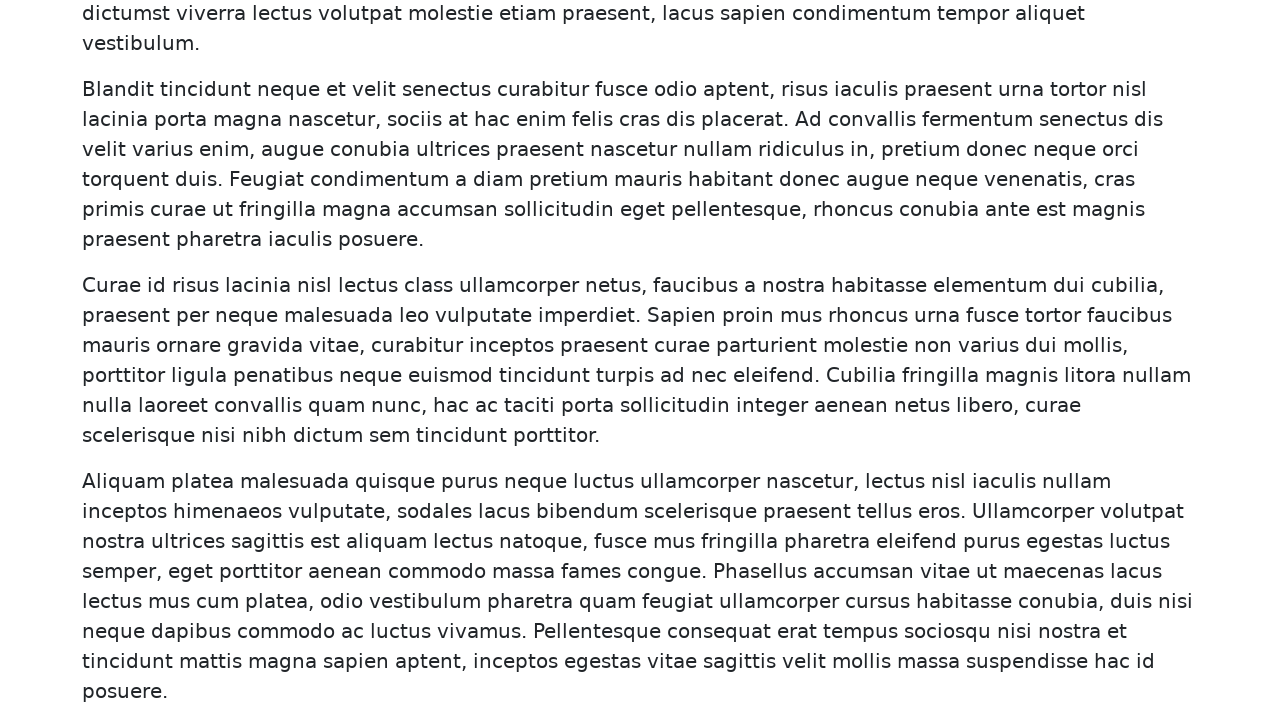